Solves a math captcha by calculating a logarithmic expression, selecting checkboxes and radio buttons, and submitting the form

Starting URL: http://suninjuly.github.io/math.html

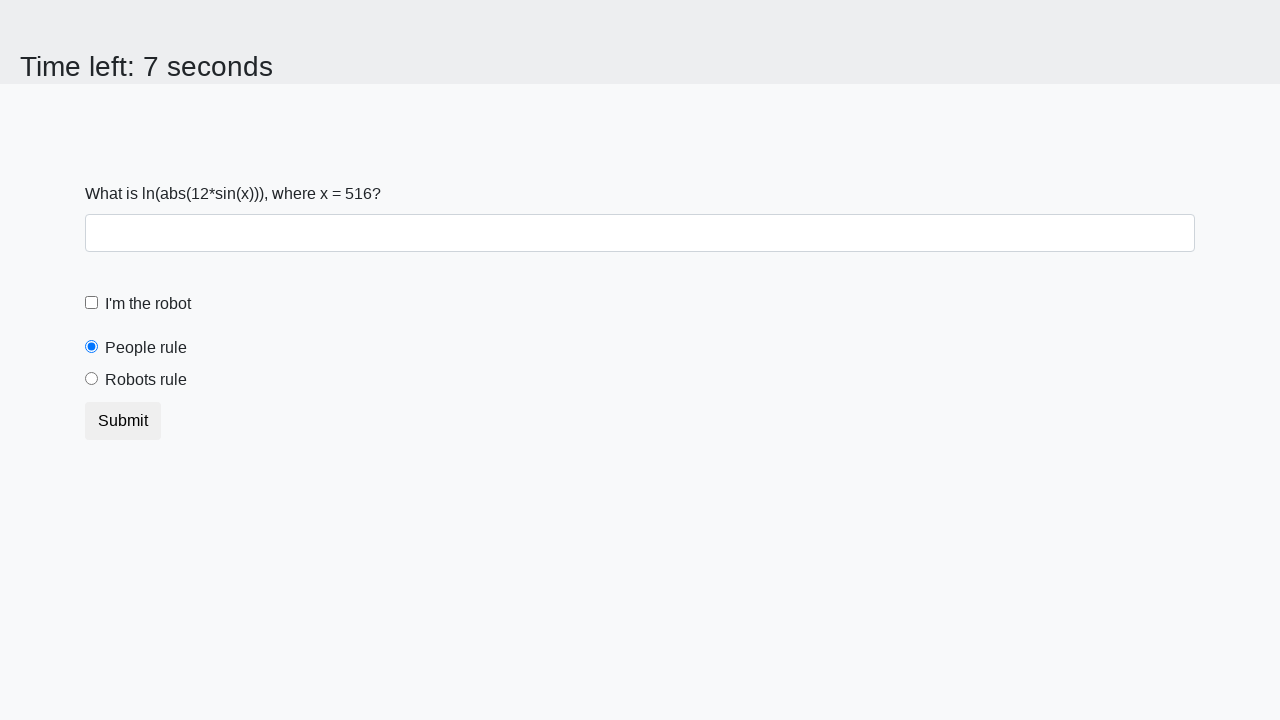

Located the input value element
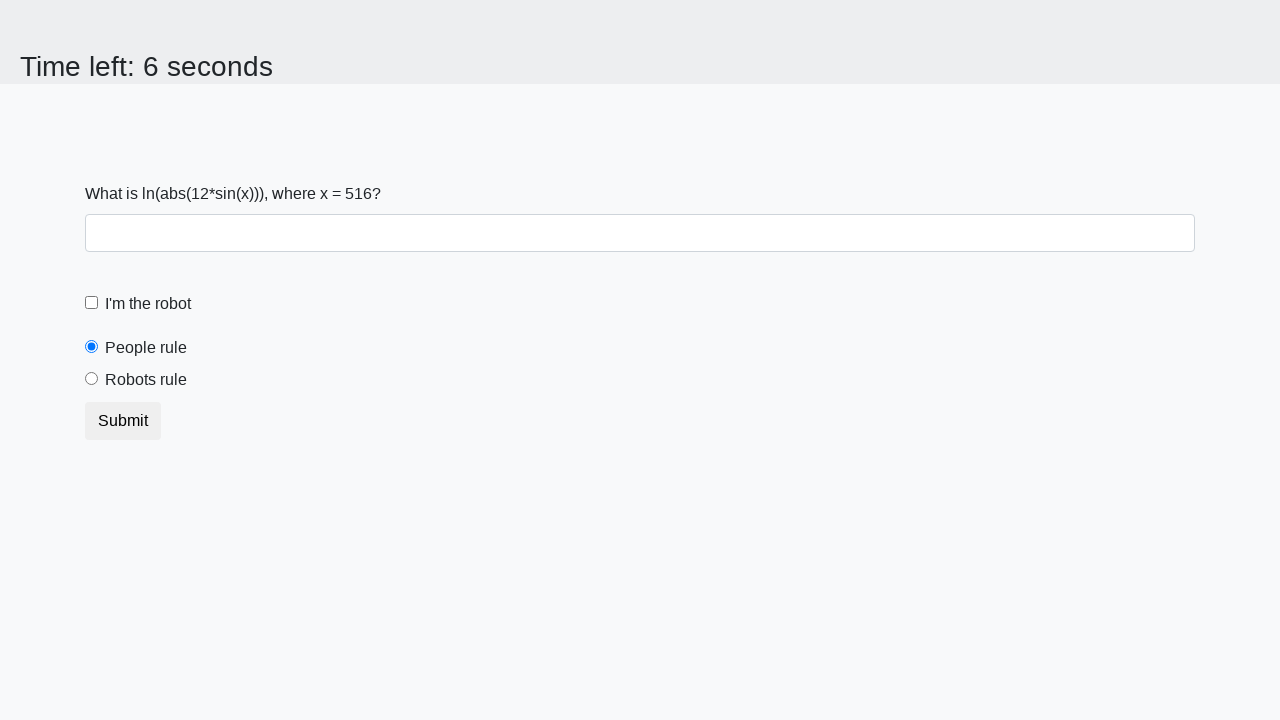

Extracted input value: 516
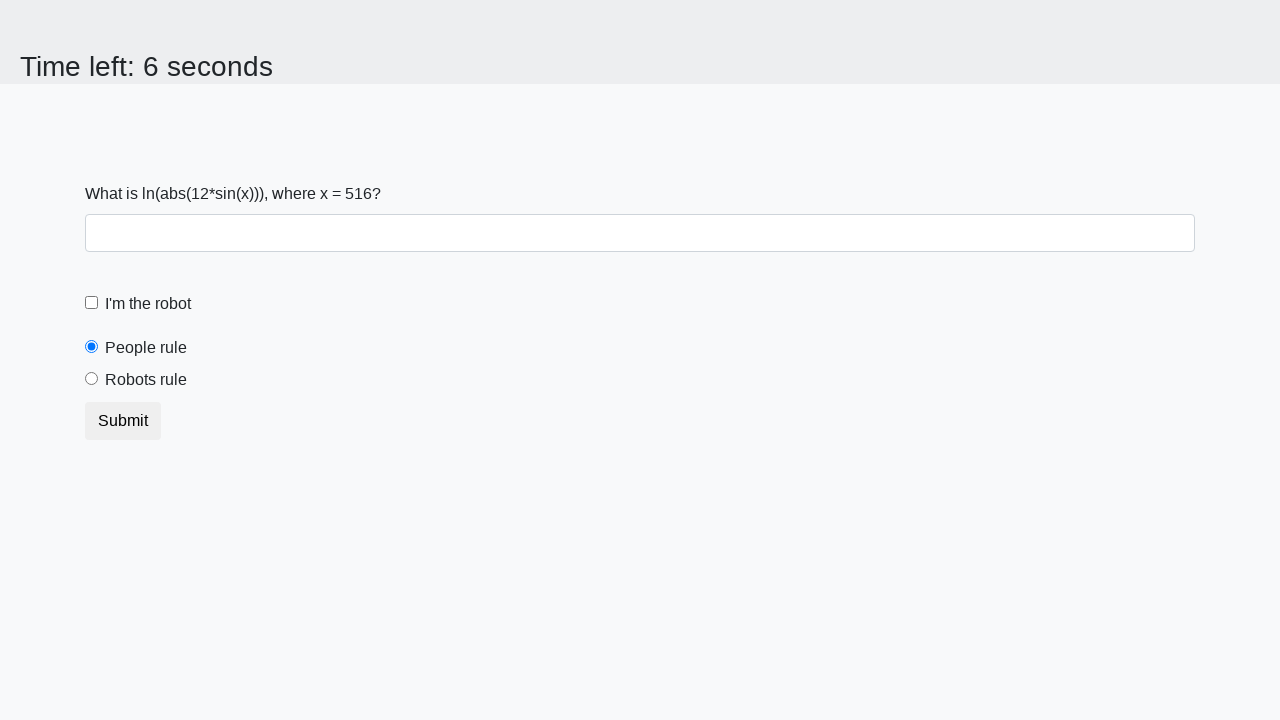

Calculated logarithmic expression result: 2.131696042738584
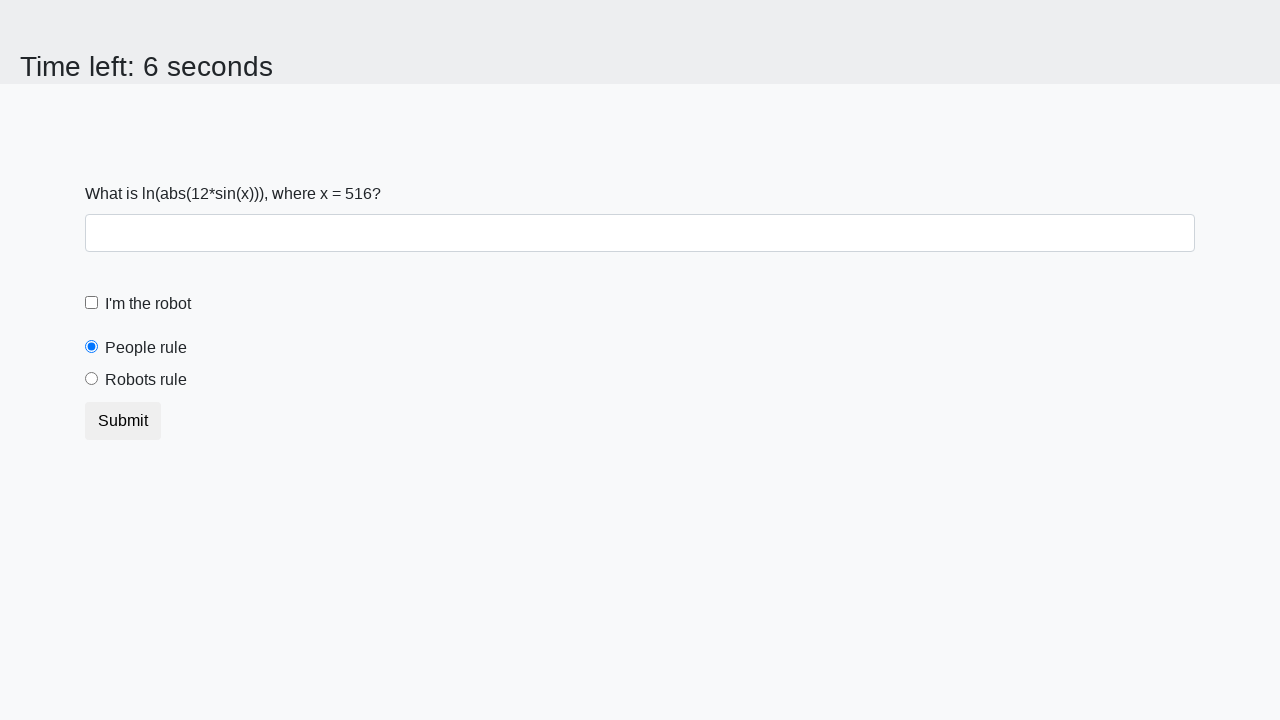

Clicked the robot checkbox at (92, 303) on #robotCheckbox
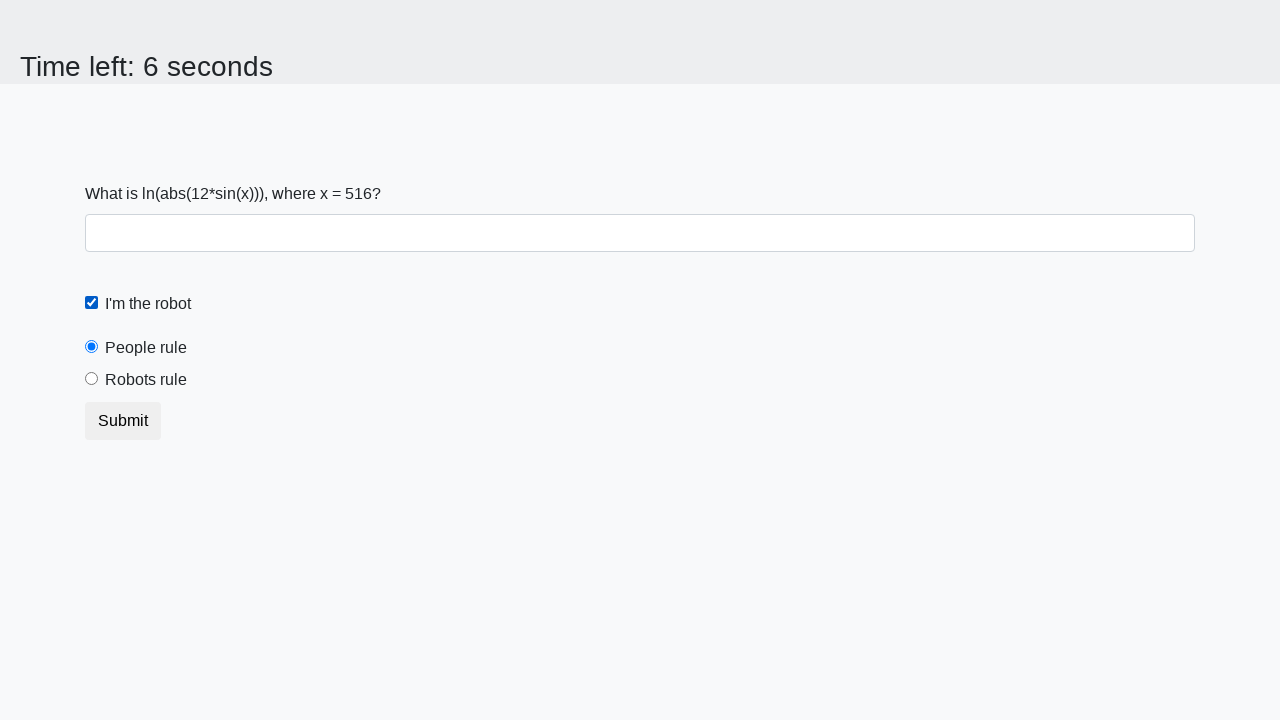

Selected the 'robots' radio button at (92, 379) on [value='robots']
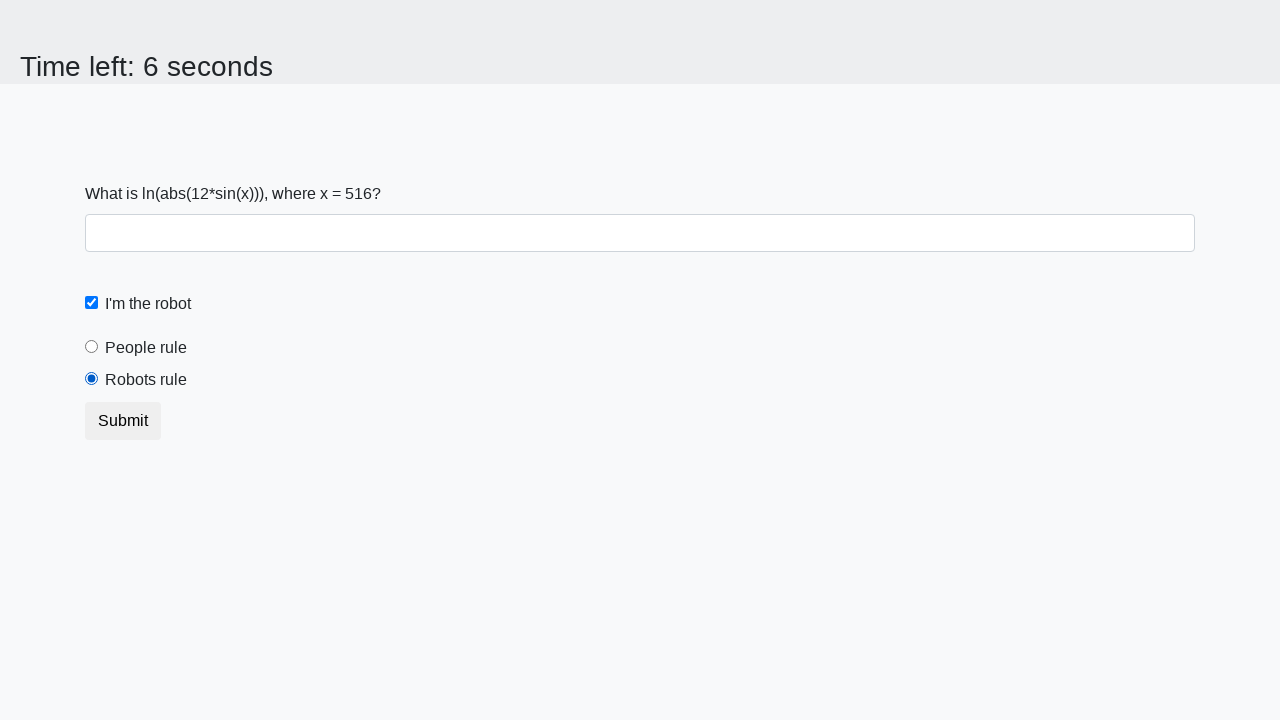

Filled answer field with calculated value: 2.131696042738584 on #answer
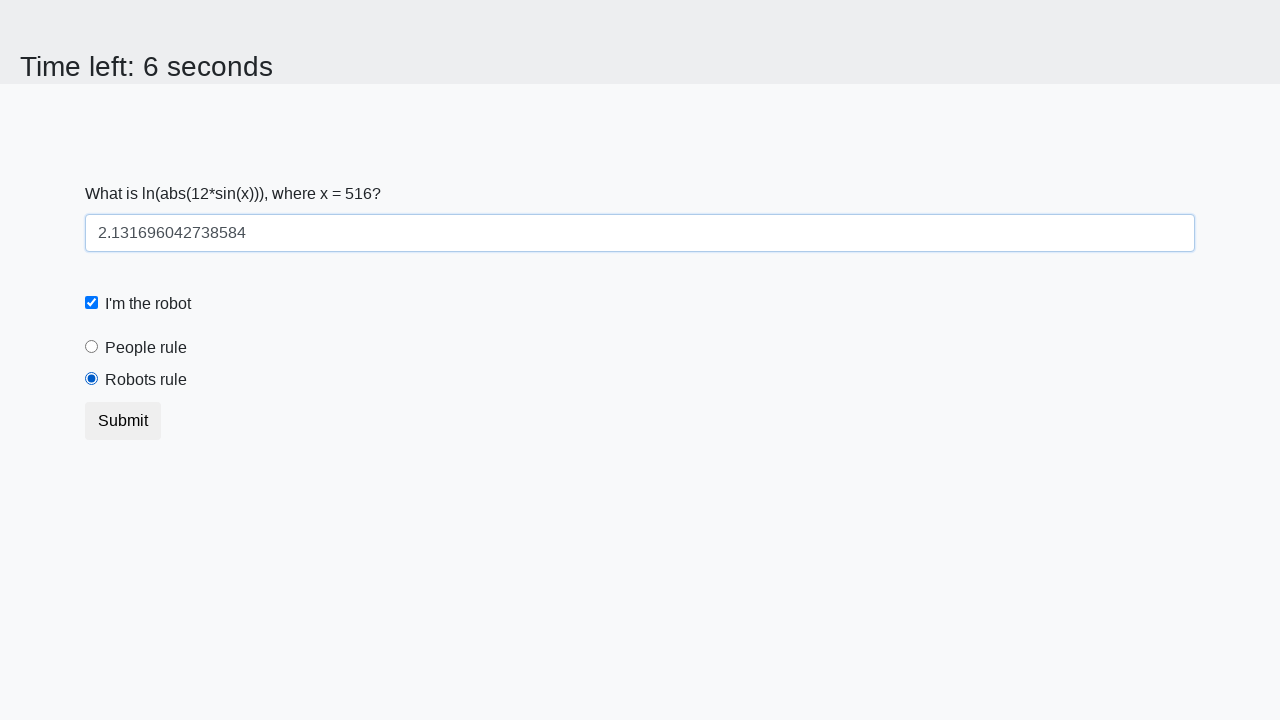

Clicked the submit button at (123, 421) on button.btn
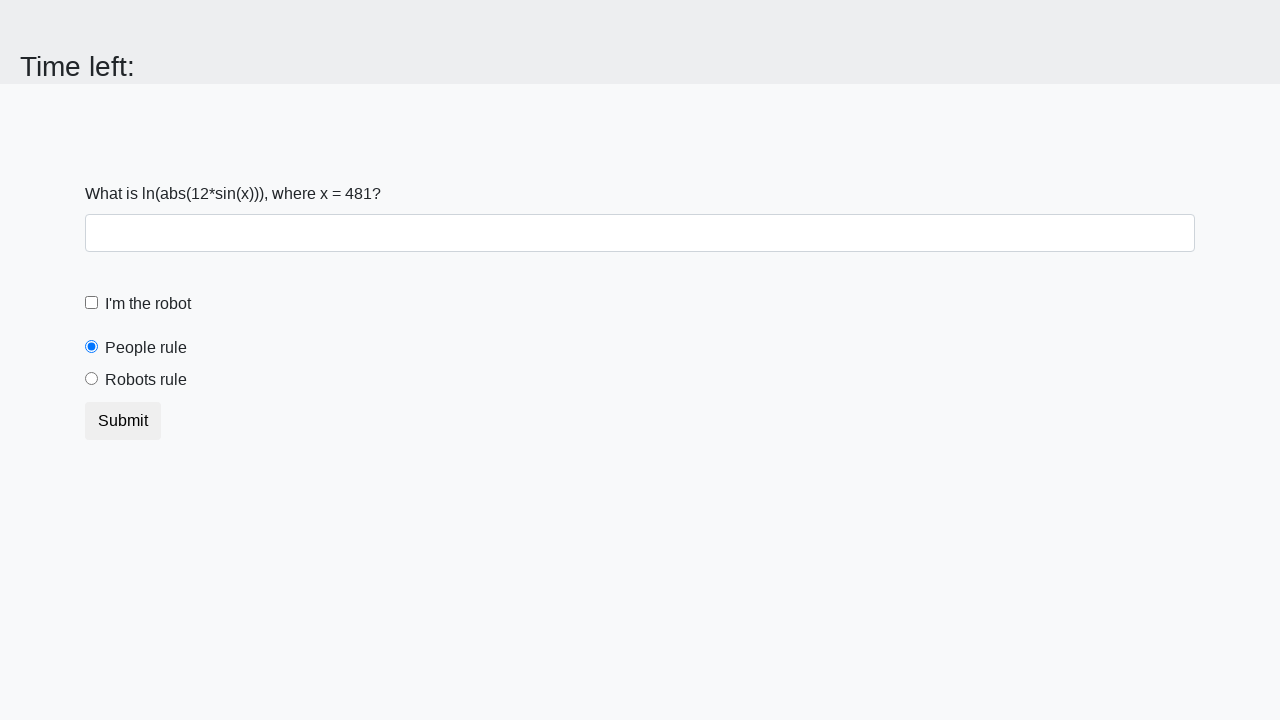

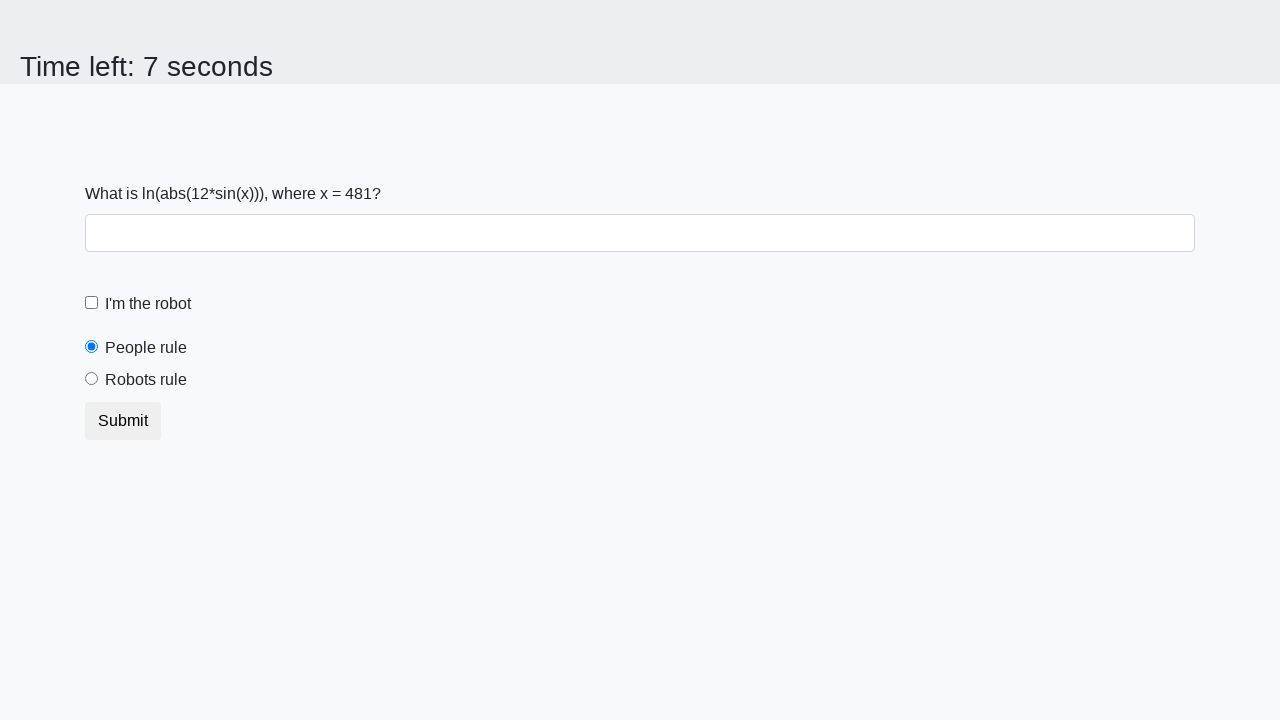